Tests the Challenging DOM page by clicking the alert button and verifying that the canvas value changes

Starting URL: https://the-internet.herokuapp.com/challenging_dom

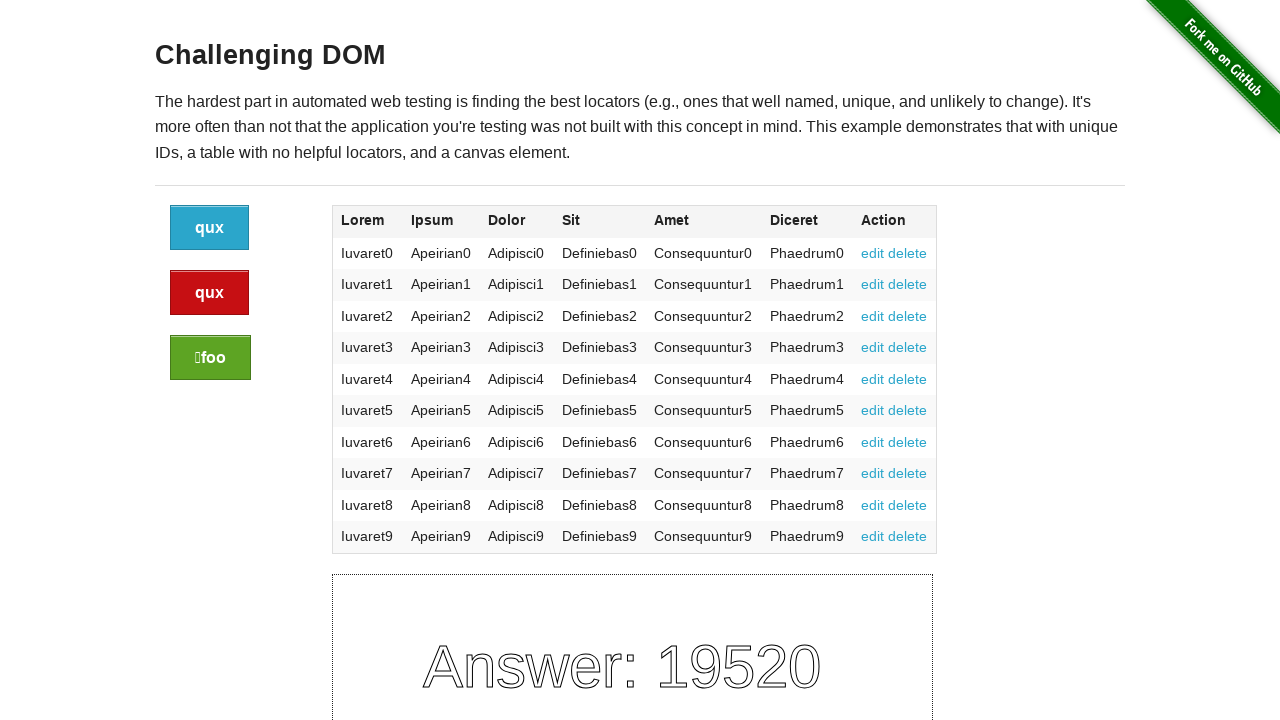

Retrieved initial canvas data URL
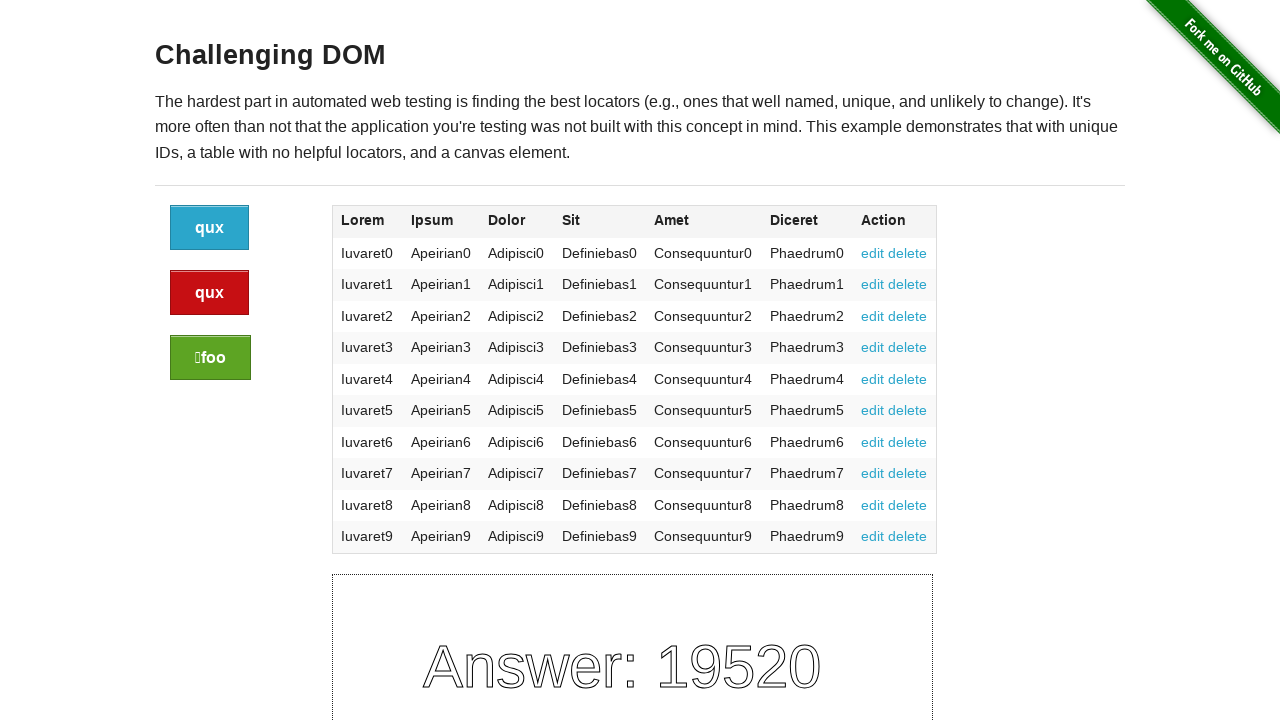

Clicked the alert button (red button) at (210, 293) on a.button.alert
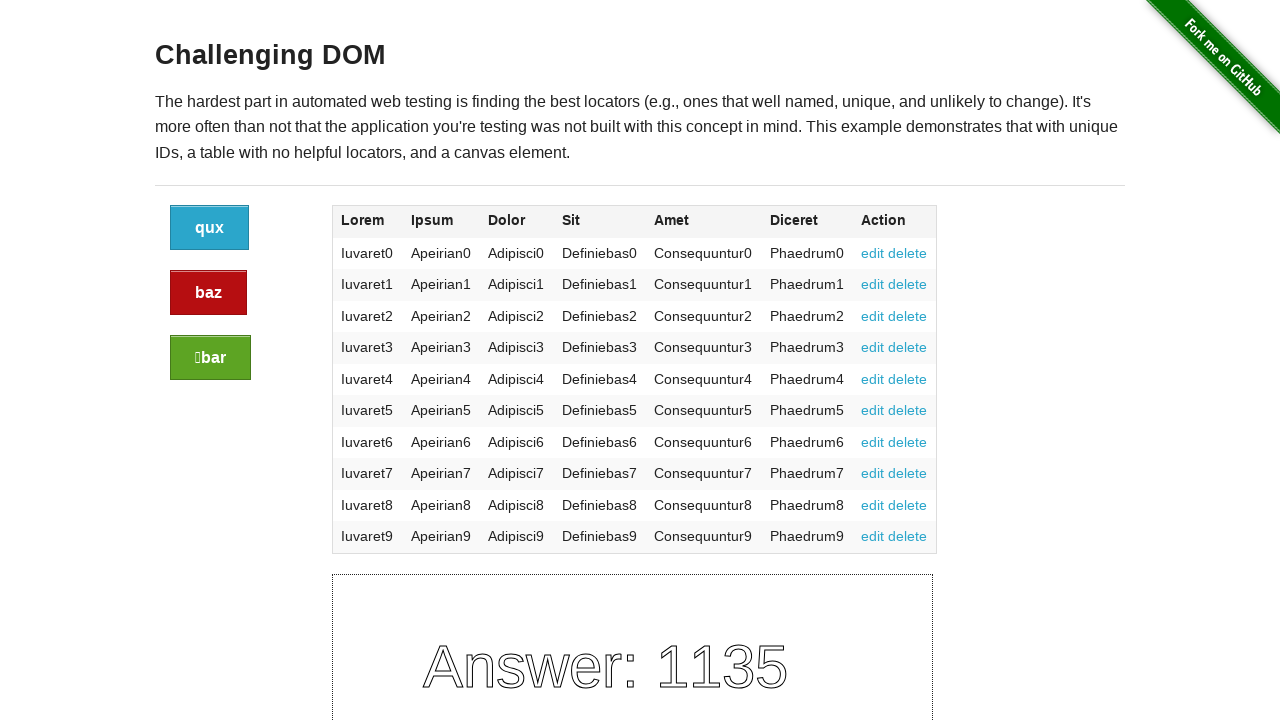

Waited 500ms for page to update
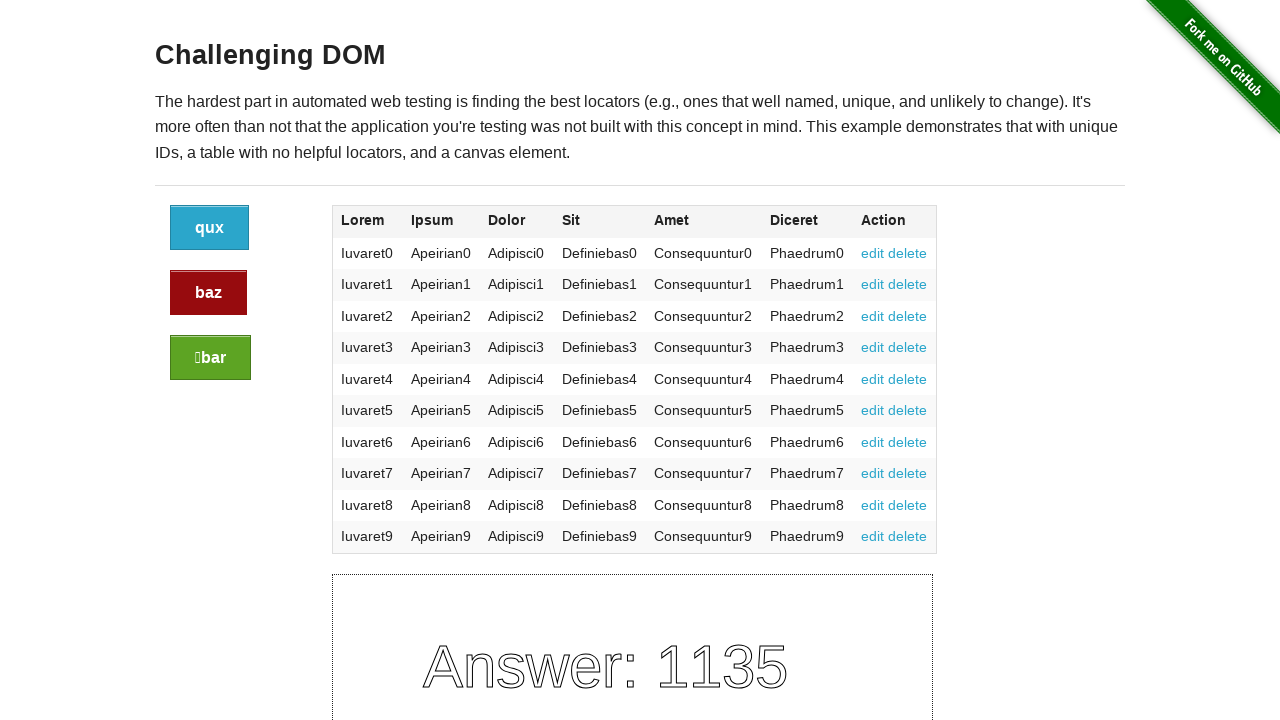

Retrieved canvas data URL after alert button press
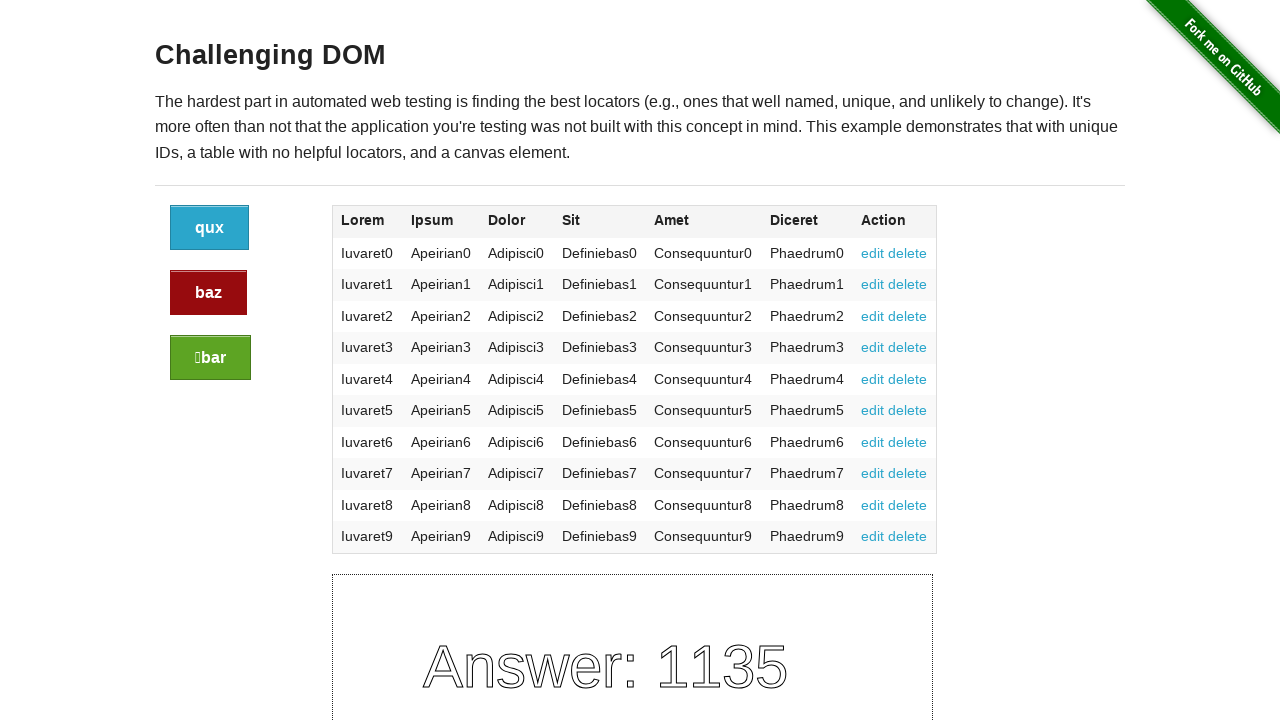

Verified that canvas value changed after alert button press
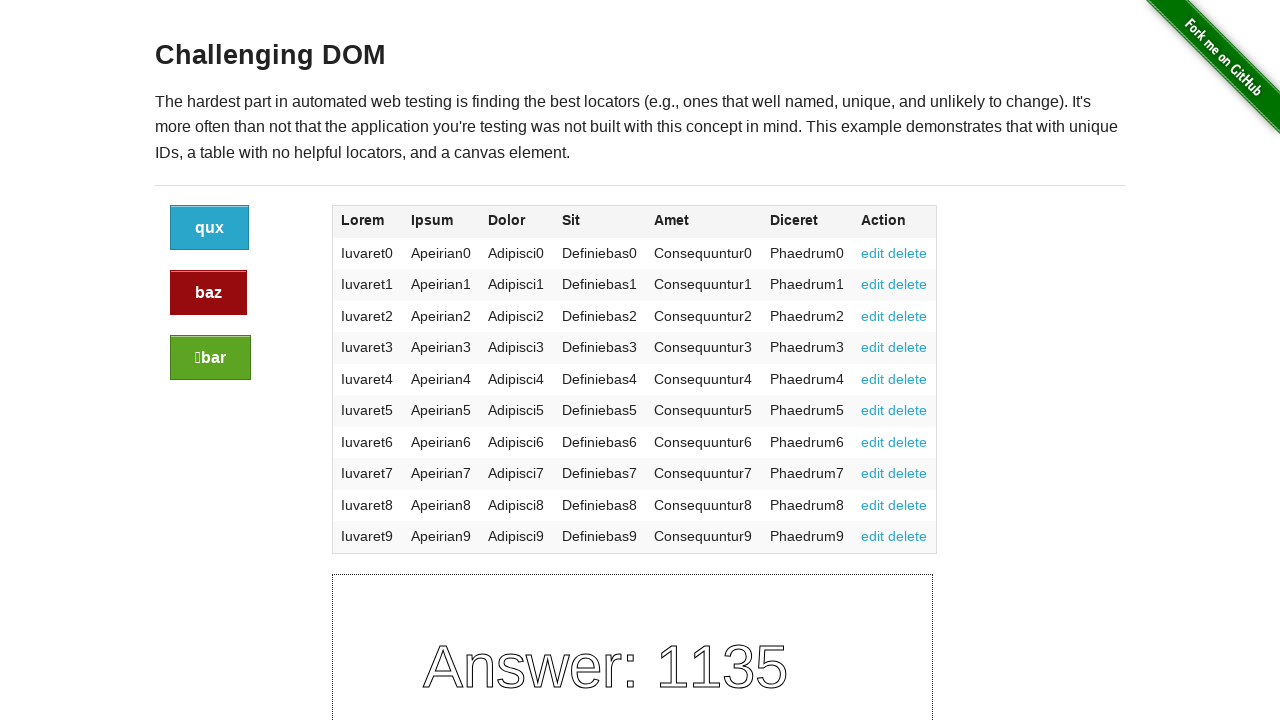

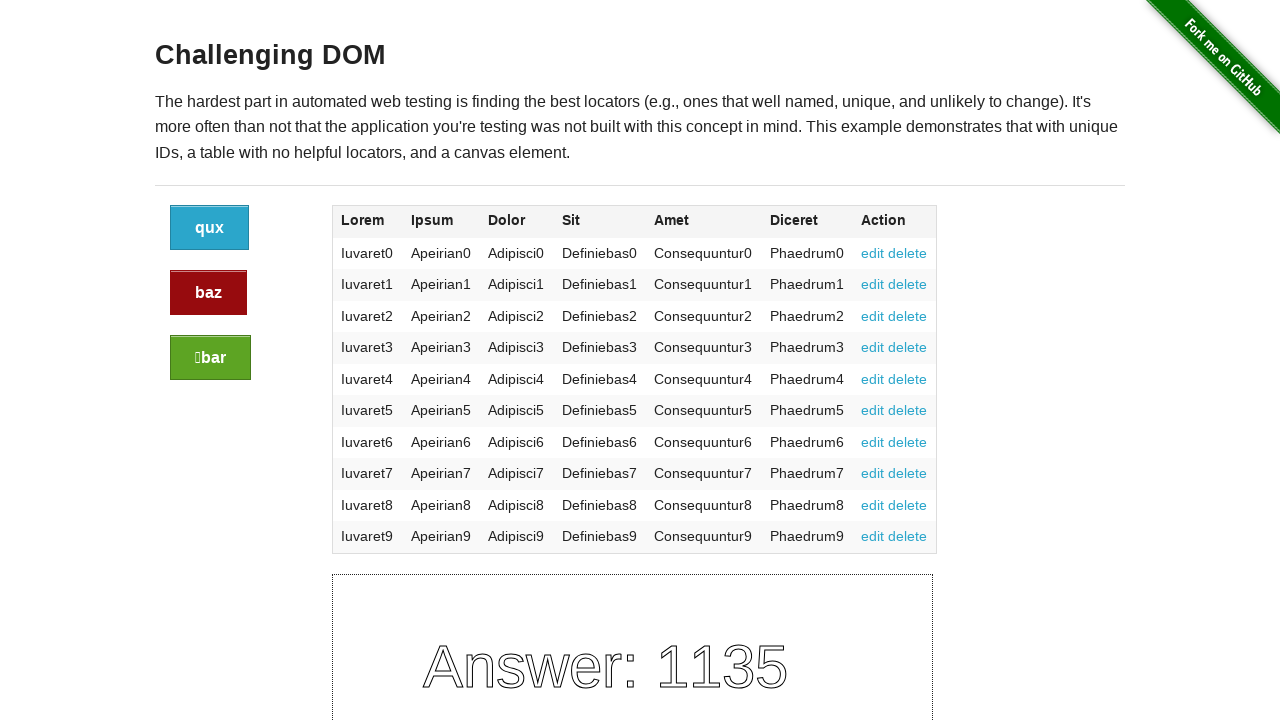